Searches for a person named Samuel Pastva on the is.muni.cz website by navigating to the people search section, entering the name, and verifying the result

Starting URL: https://is.muni.cz/

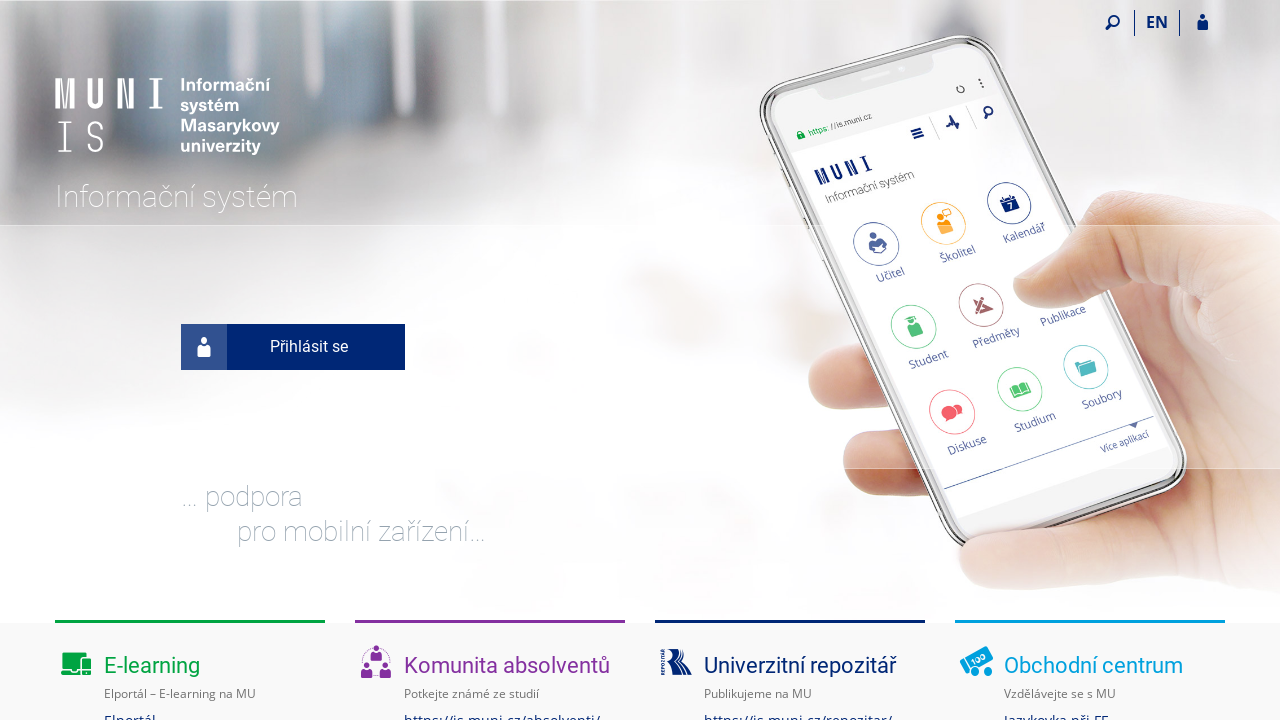

Clicked on the 'search people' link to navigate to people search section at (116, 360) on a[href="/lide/"]
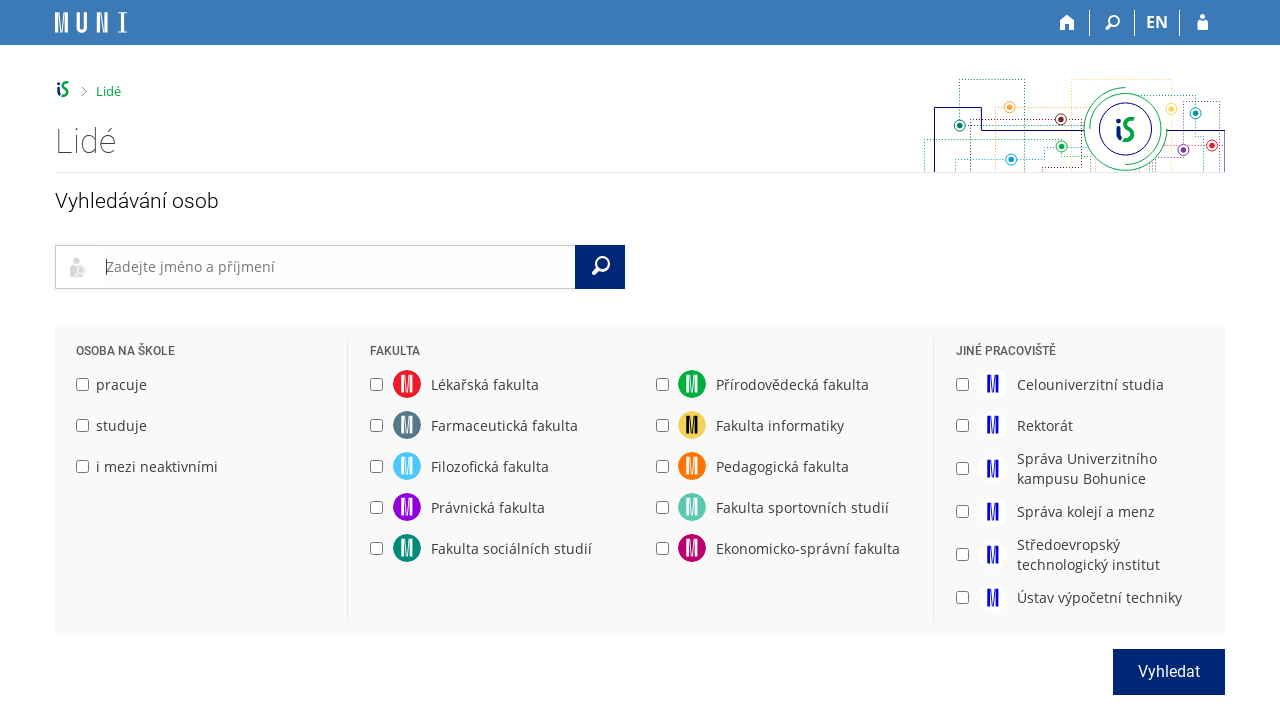

Filled search input with 'Samuel Pastva' on #input_hledat
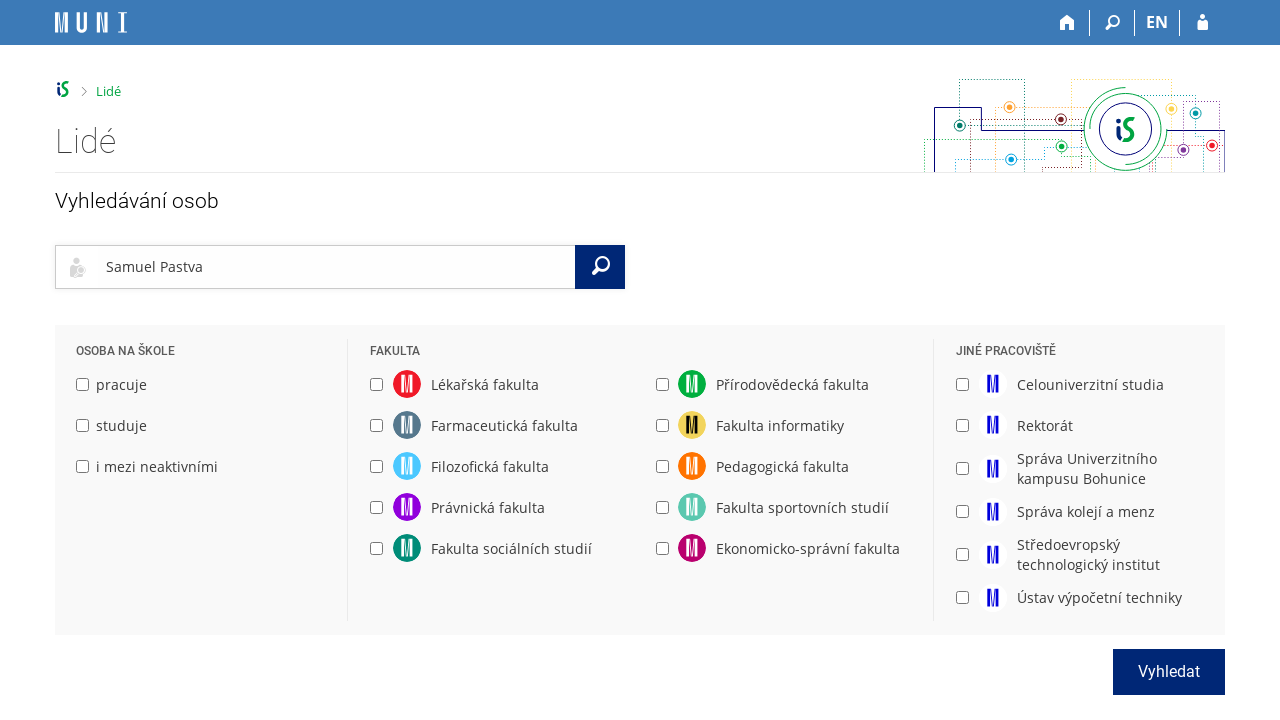

Pressed Enter to submit the search on #input_hledat
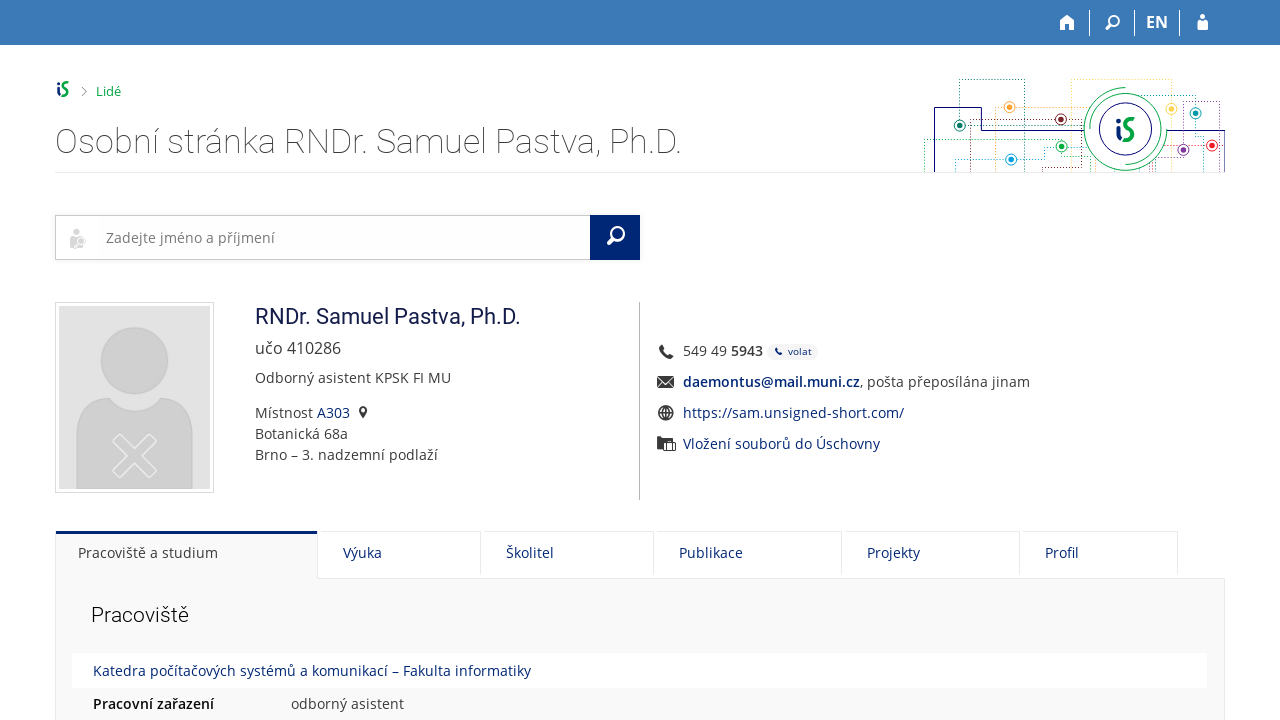

Search result for Samuel Pastva appeared on the page
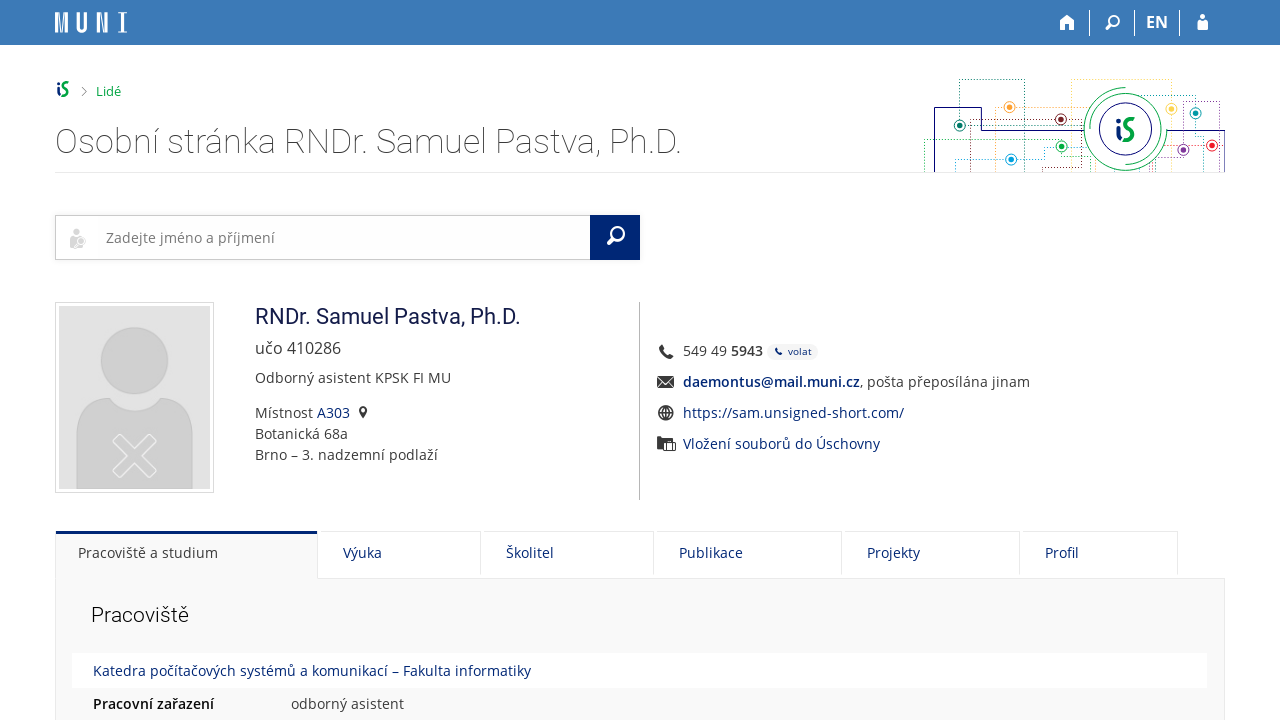

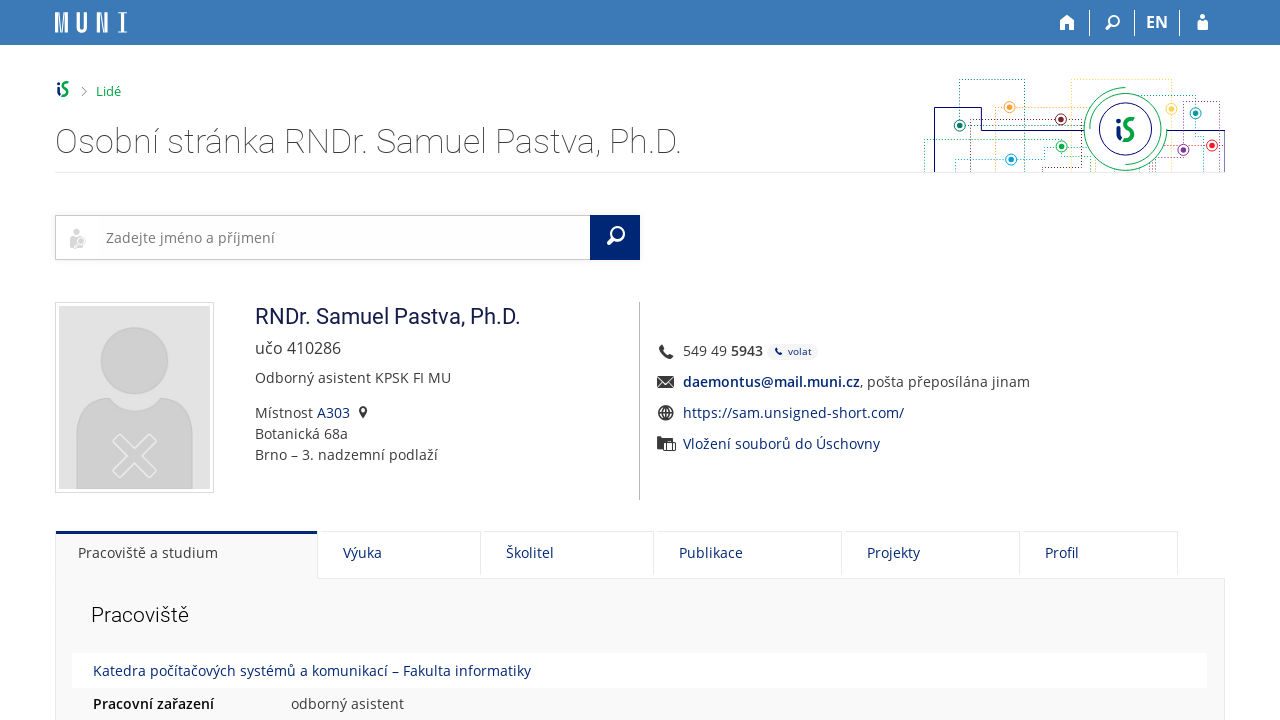